Tests the contact form submission by navigating to the Contact page, filling in name, email, phone, and website fields with random data, and verifying the success message appears after submission.

Starting URL: https://practice.sdetunicorns.com/

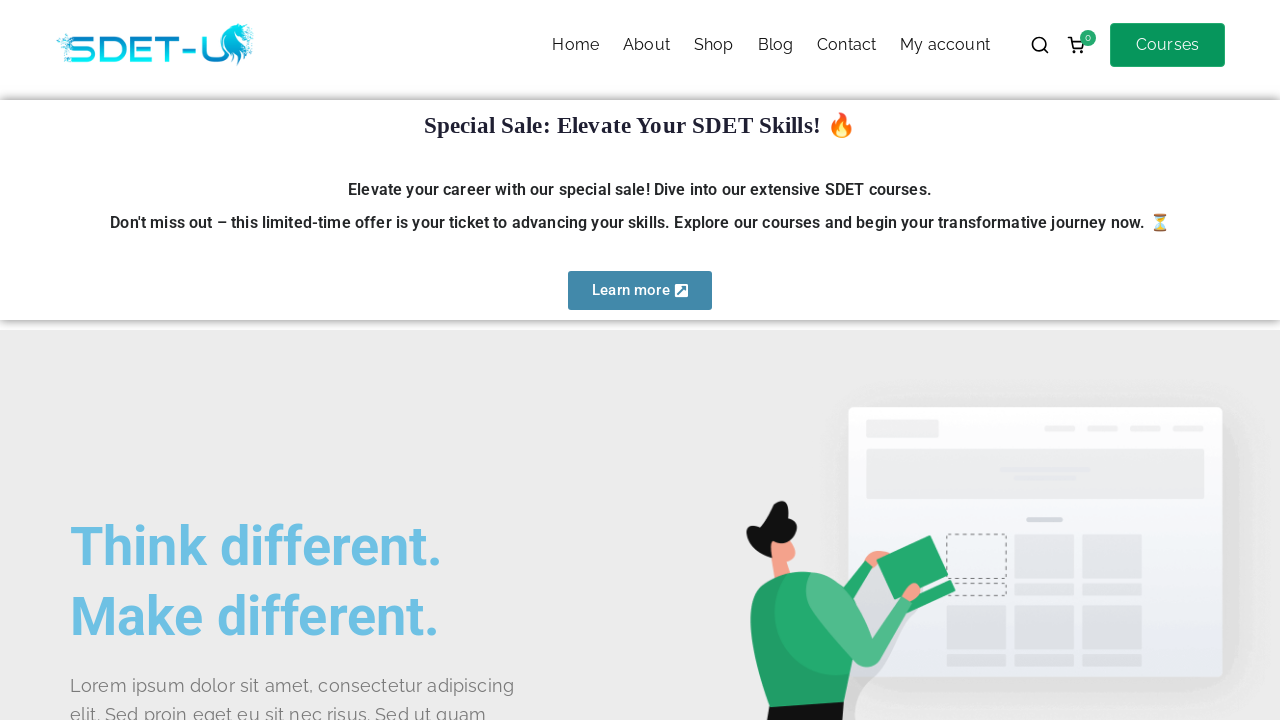

Clicked on Contact link in the primary menu at (847, 45) on #zak-primary-menu >> text=Contact
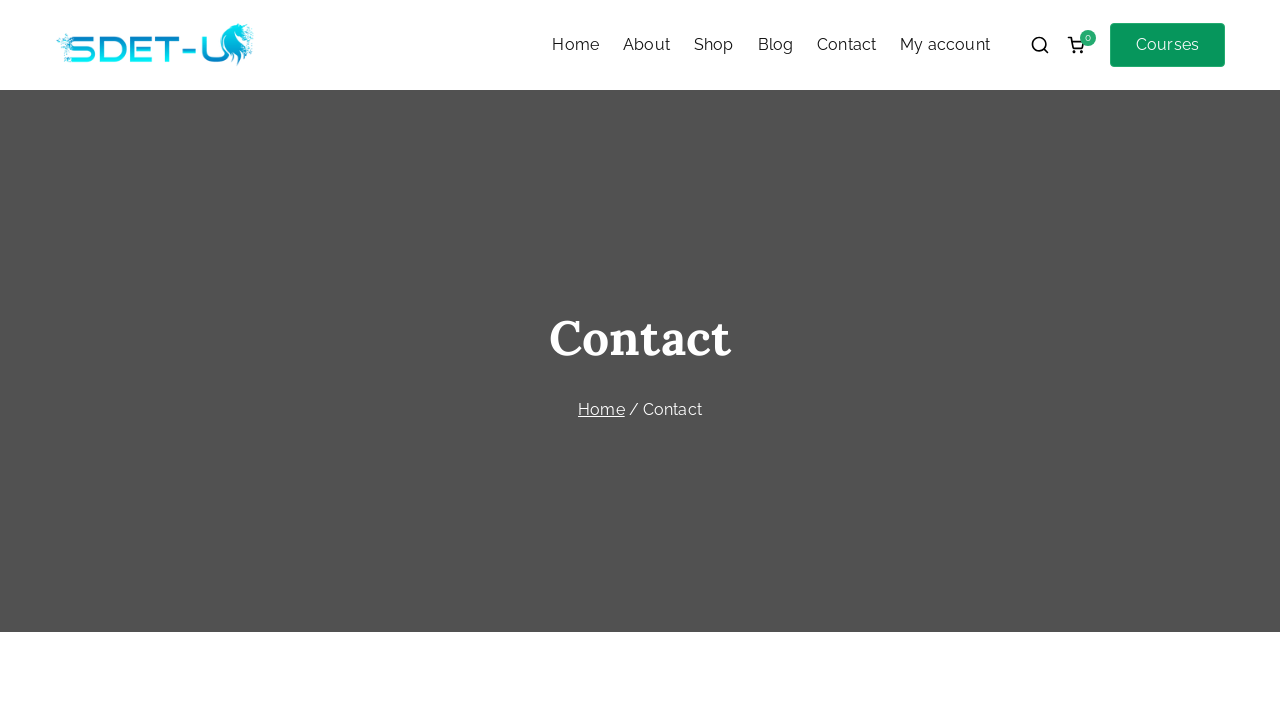

Filled in name field with 'Jennifer Martinez' on div[class="evf-field evf-field-first-name form-row contact-name validate-require
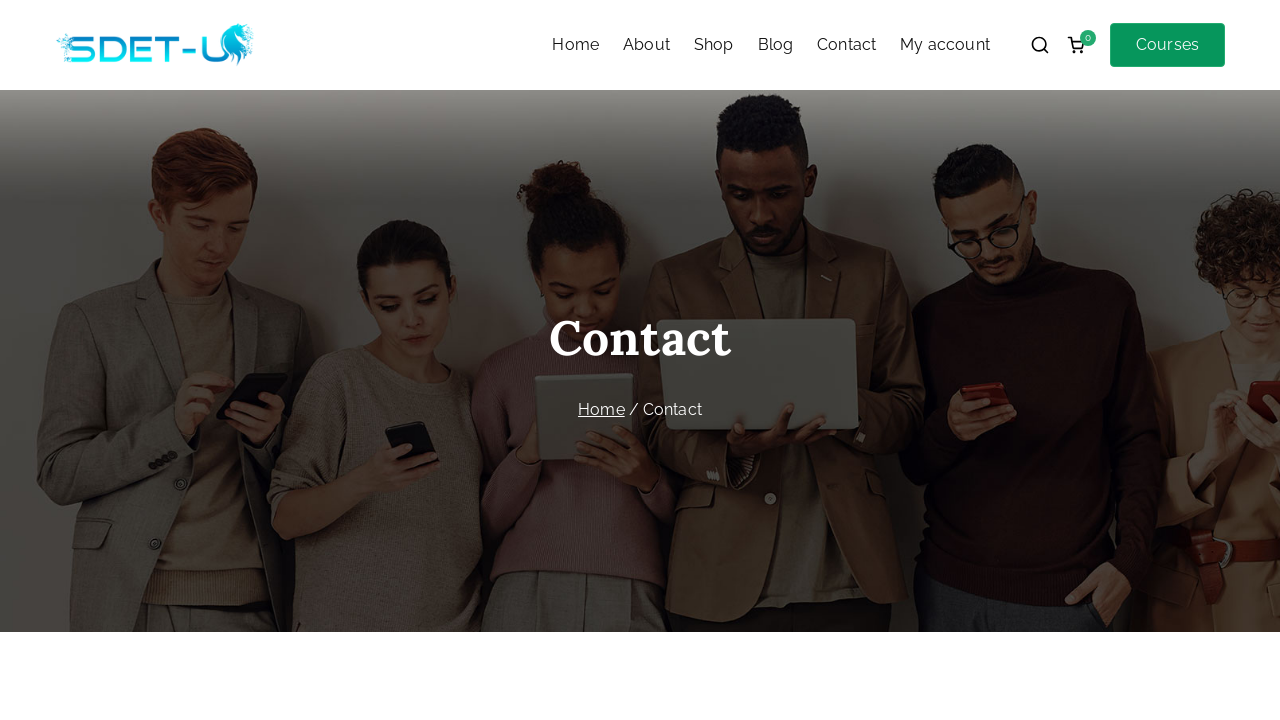

Filled in email field with 'jennifer.martinez@testmail.com' on input[type="email"]
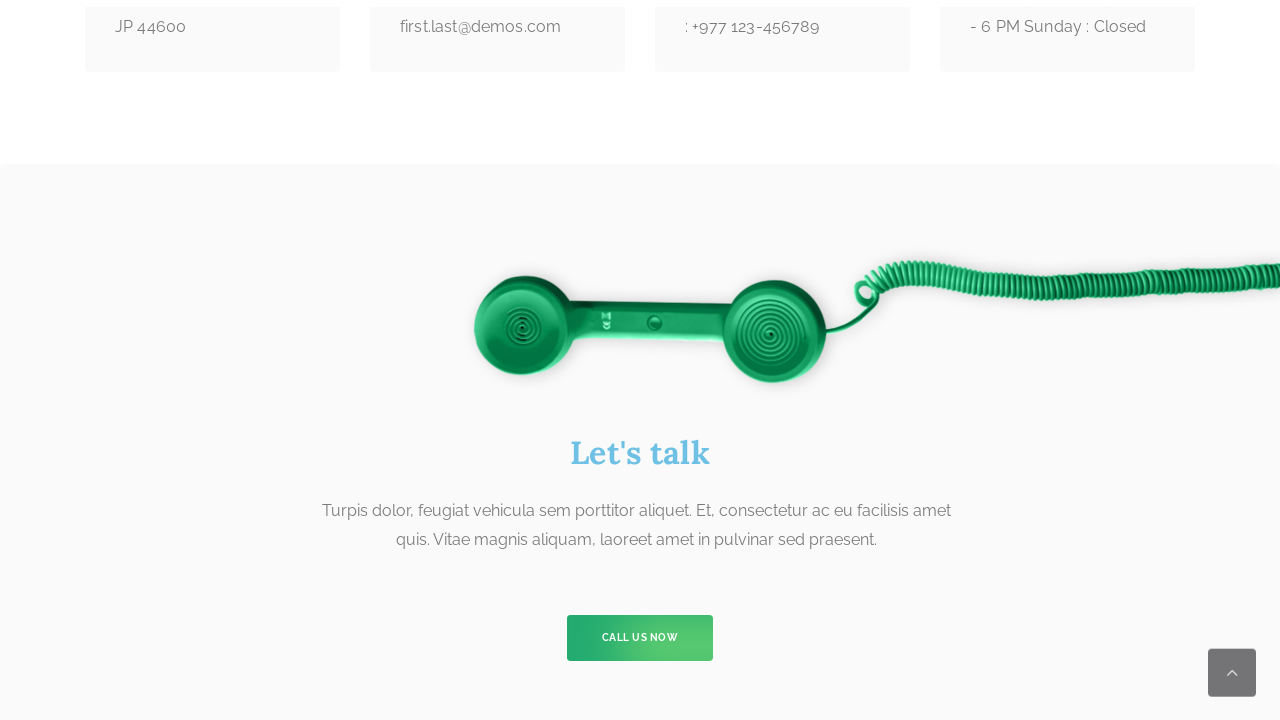

Filled in phone field with '555-867-5309' on #evf-277-field_66FR384cge-3
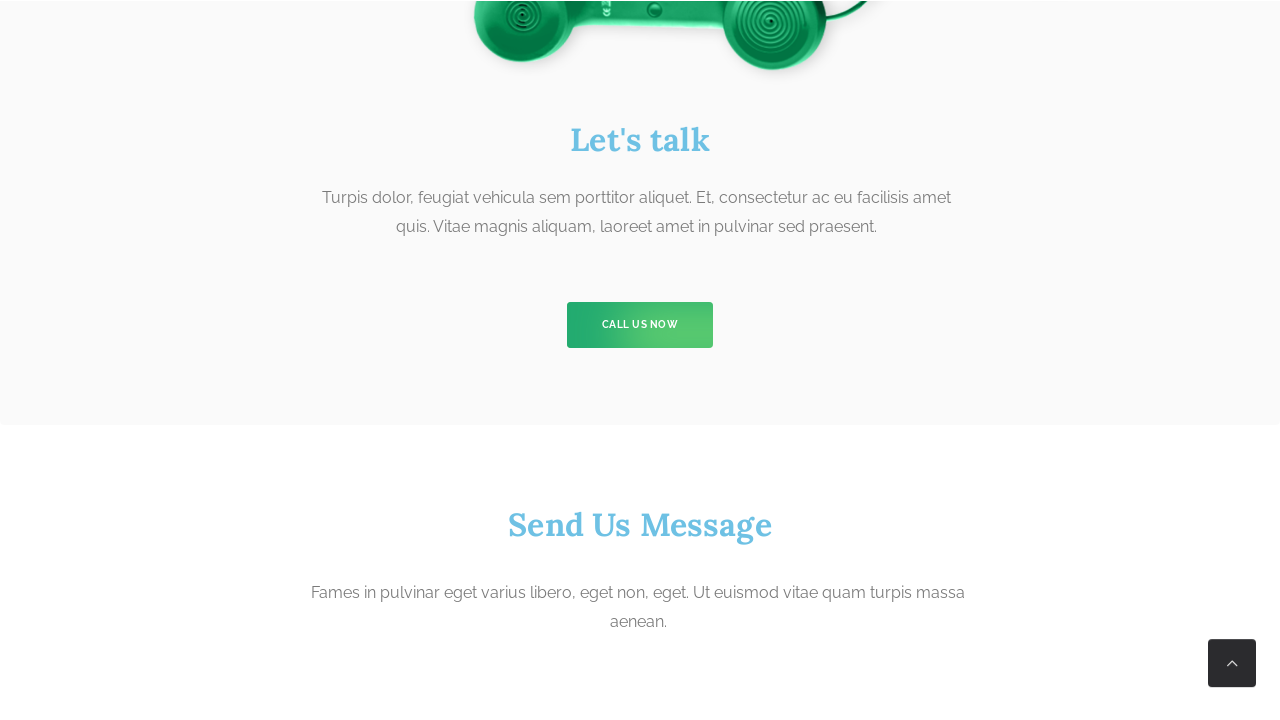

Filled in website field with 'https://jennifermartinez.example.com' on #evf-277-field_yhGx3FOwr2-4
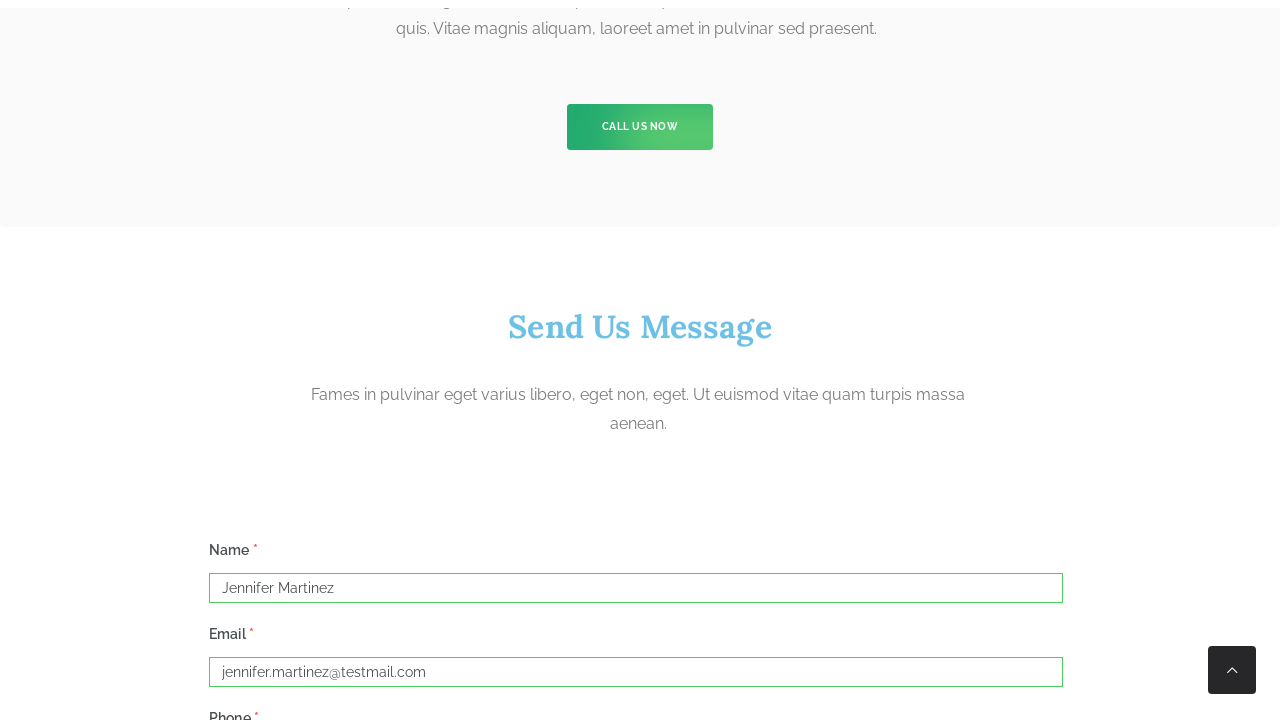

Waited 3 seconds for form to be ready
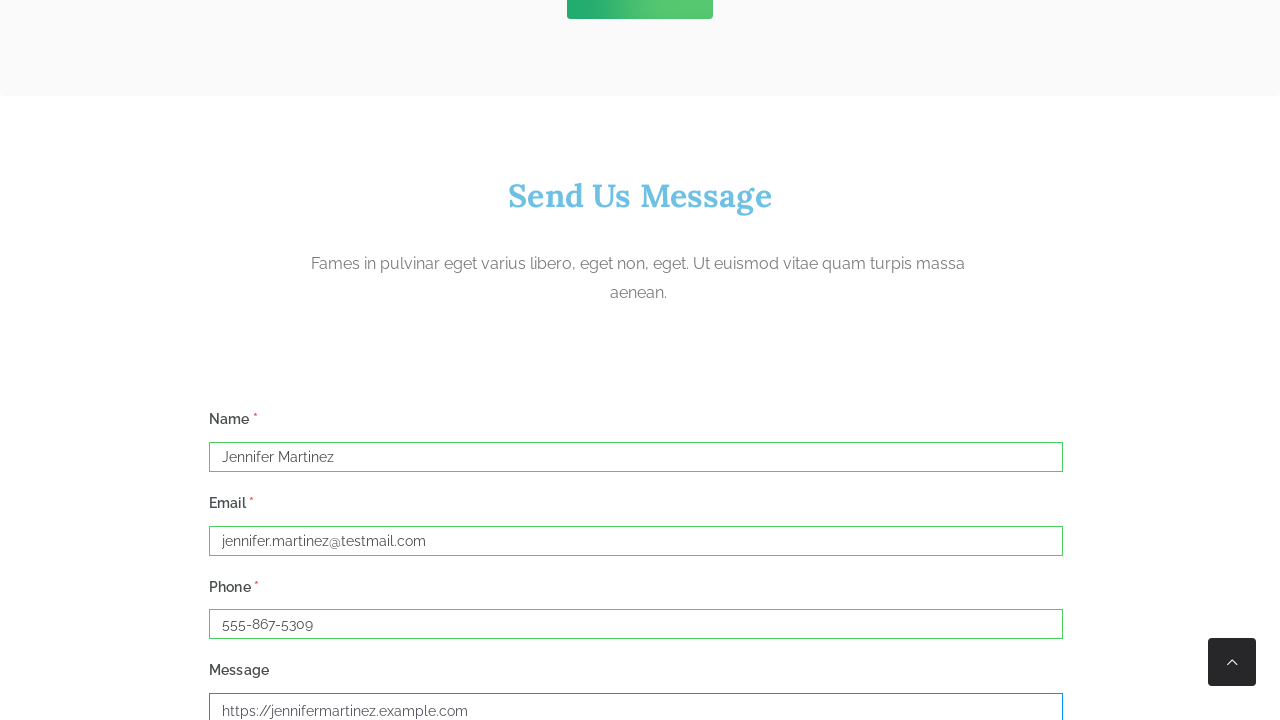

Clicked the Submit button to submit the contact form at (252, 361) on internal:role=button[name="Submit"i]
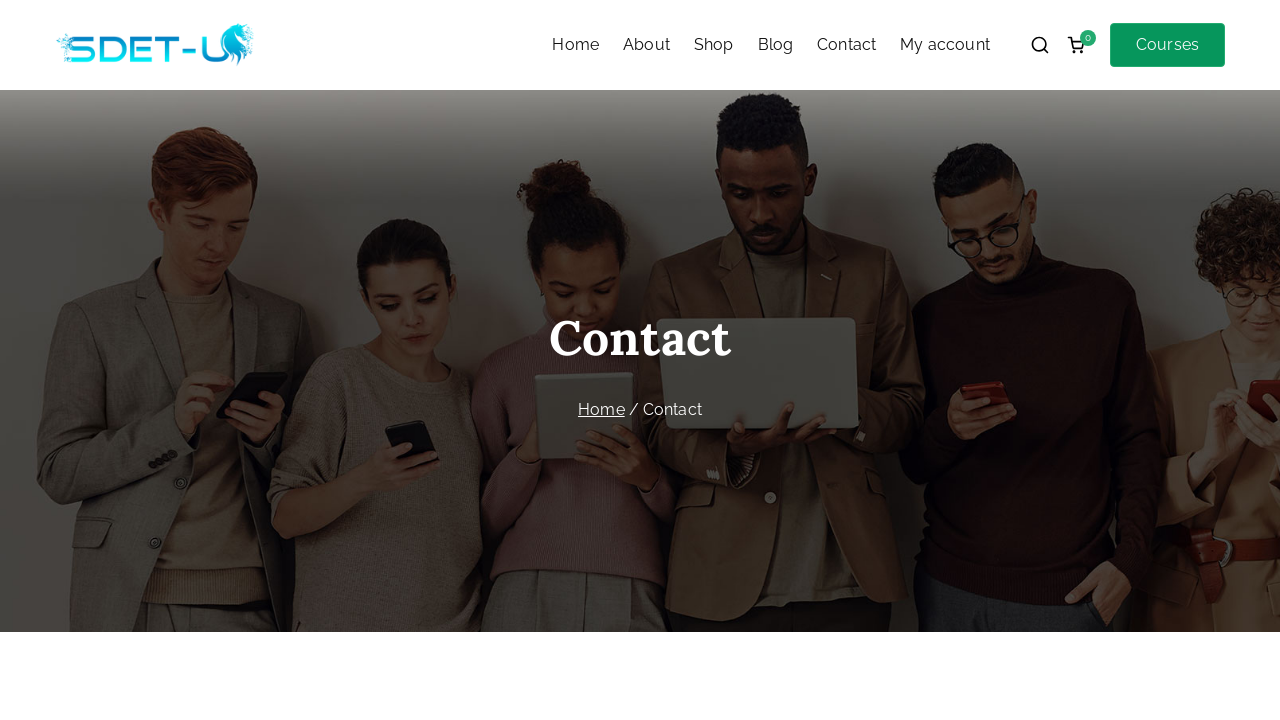

Success message appeared confirming form submission
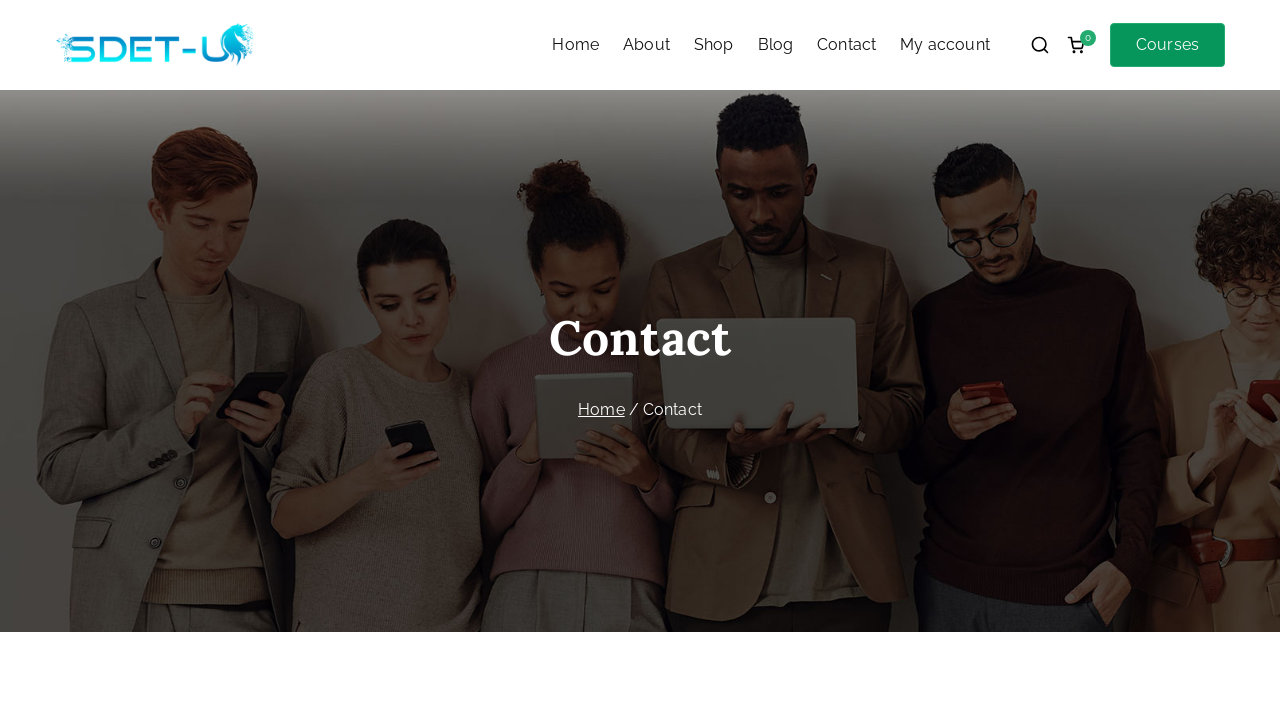

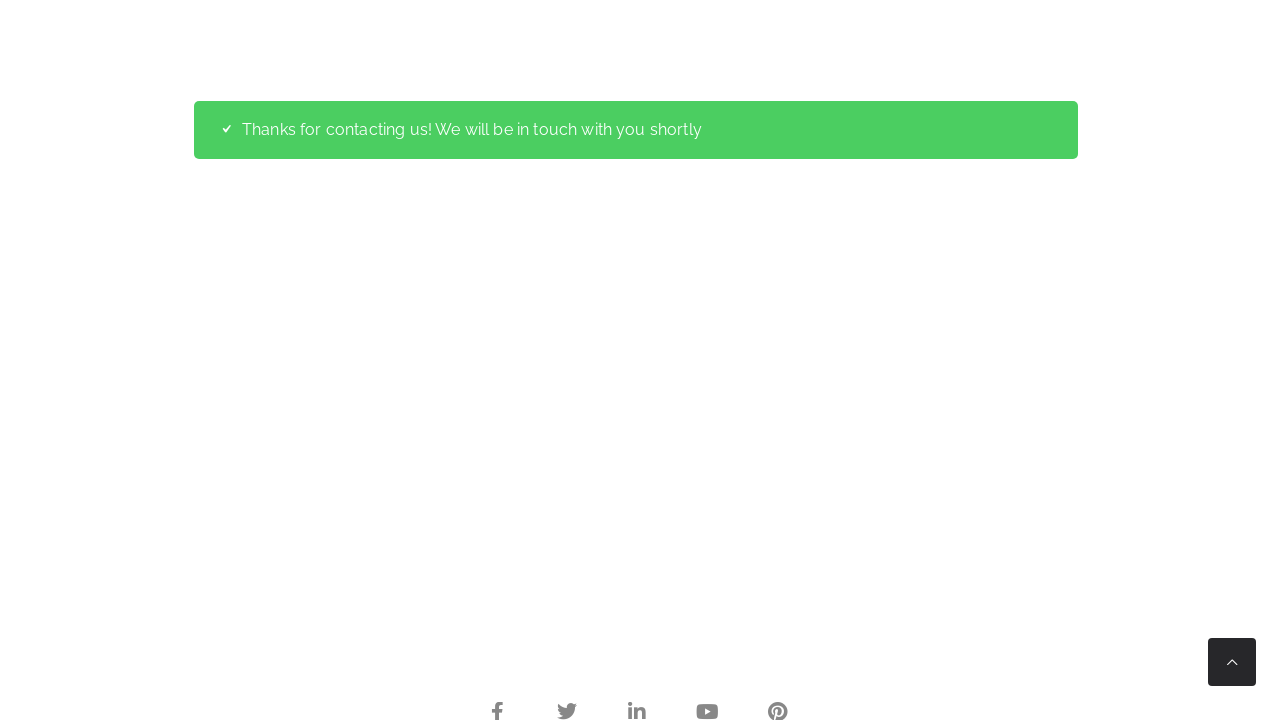